Tests radio button and checkbox functionality on a Selenium practice form by selecting a gender radio button and a profession checkbox

Starting URL: https://www.techlistic.com/p/selenium-practice-form.html

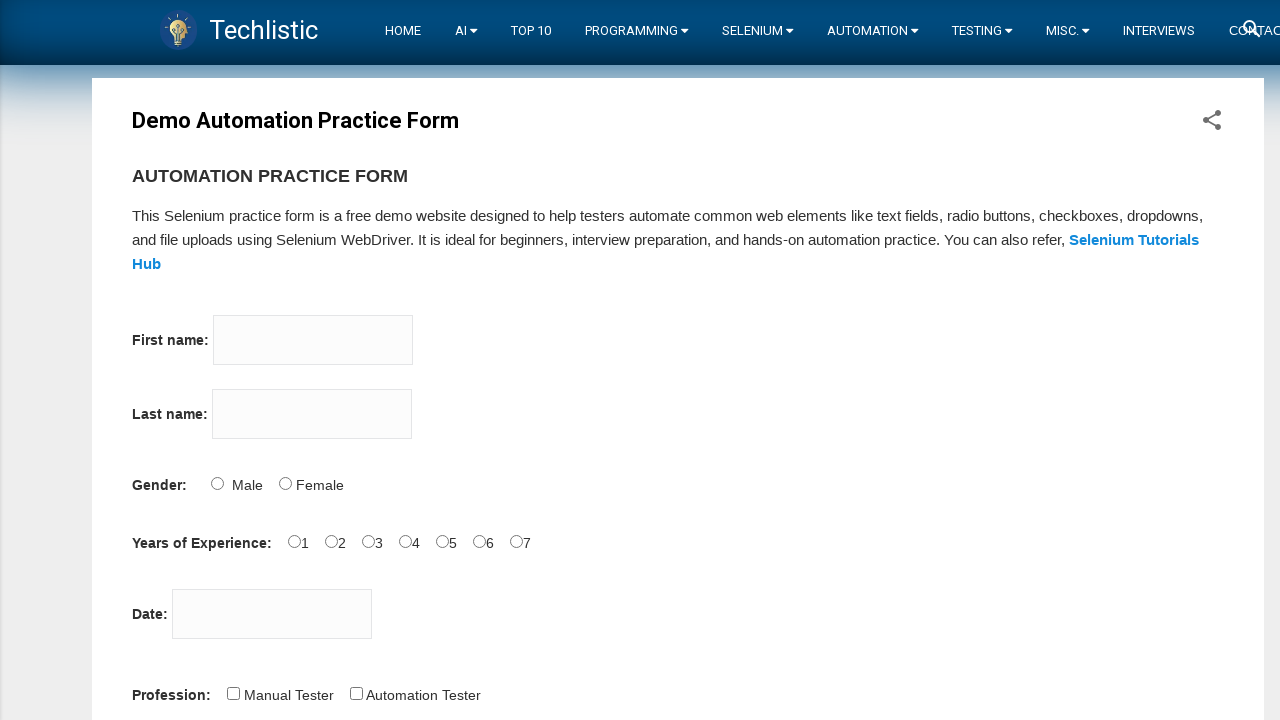

Clicked Male radio button for gender selection at (217, 483) on input#sex-0[type='radio']
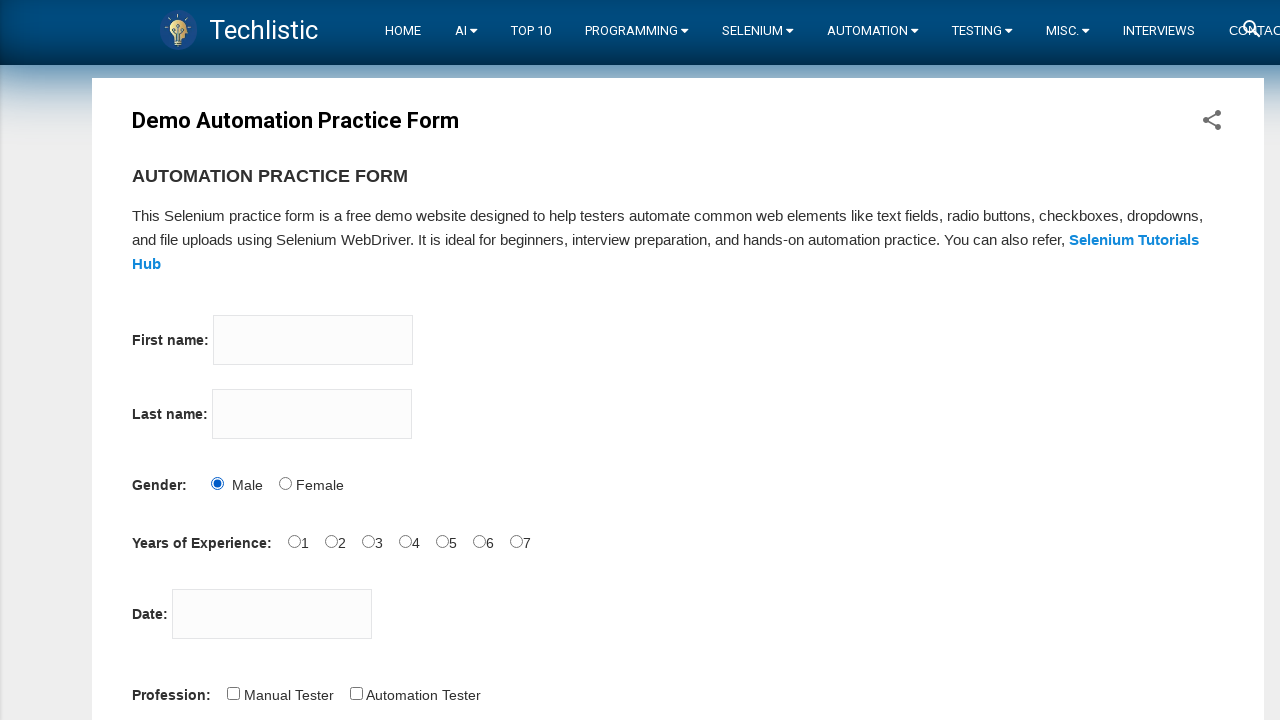

Clicked Non-student profession checkbox at (356, 693) on input#profession-1
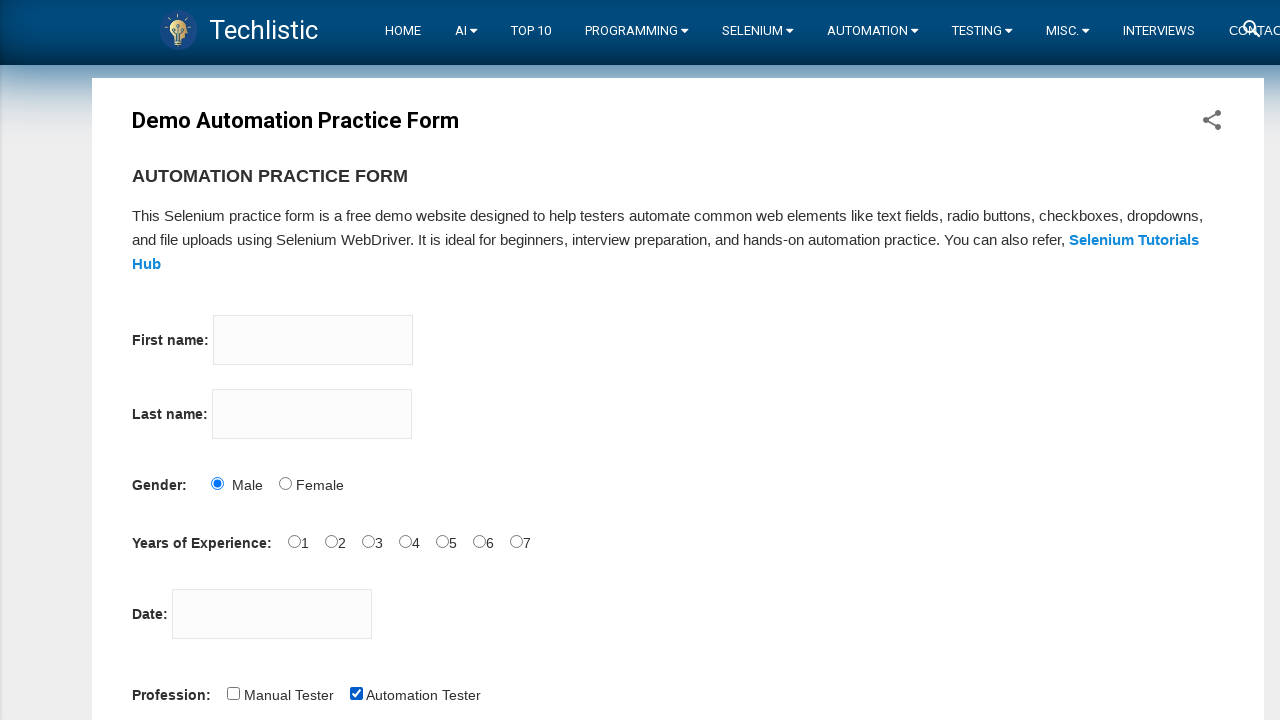

Tool checkboxes became visible, confirming page loaded correctly
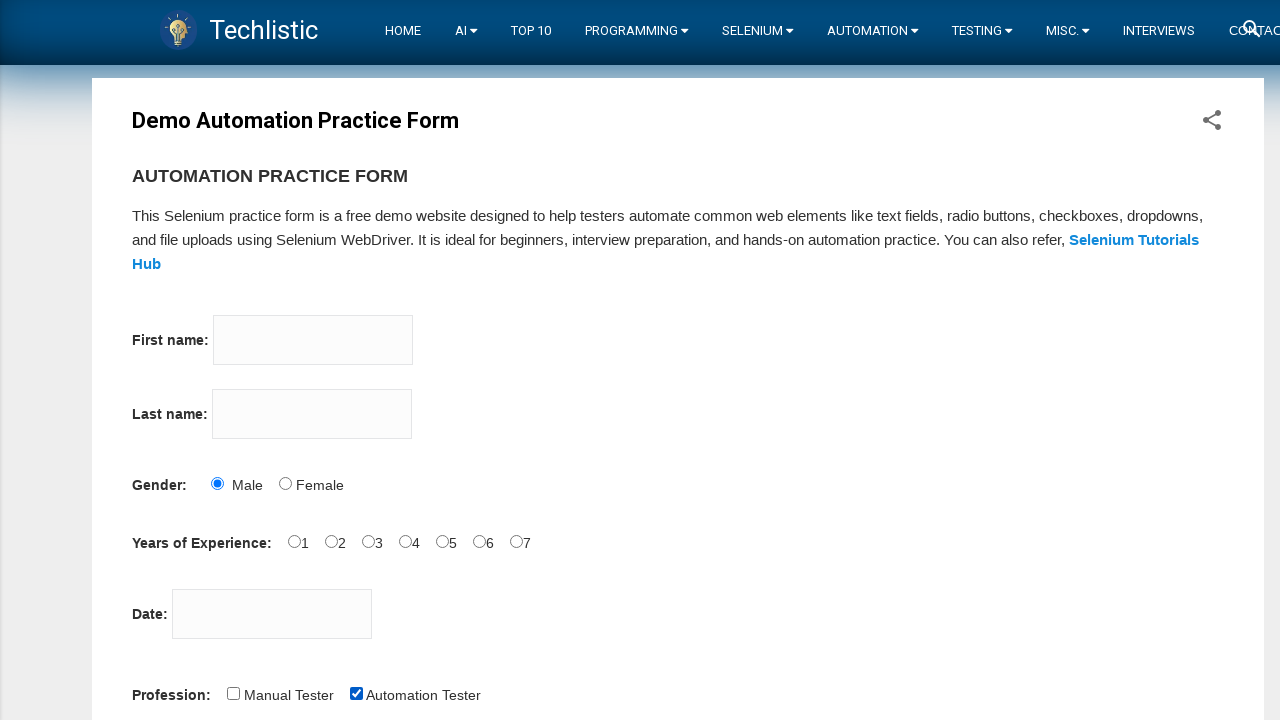

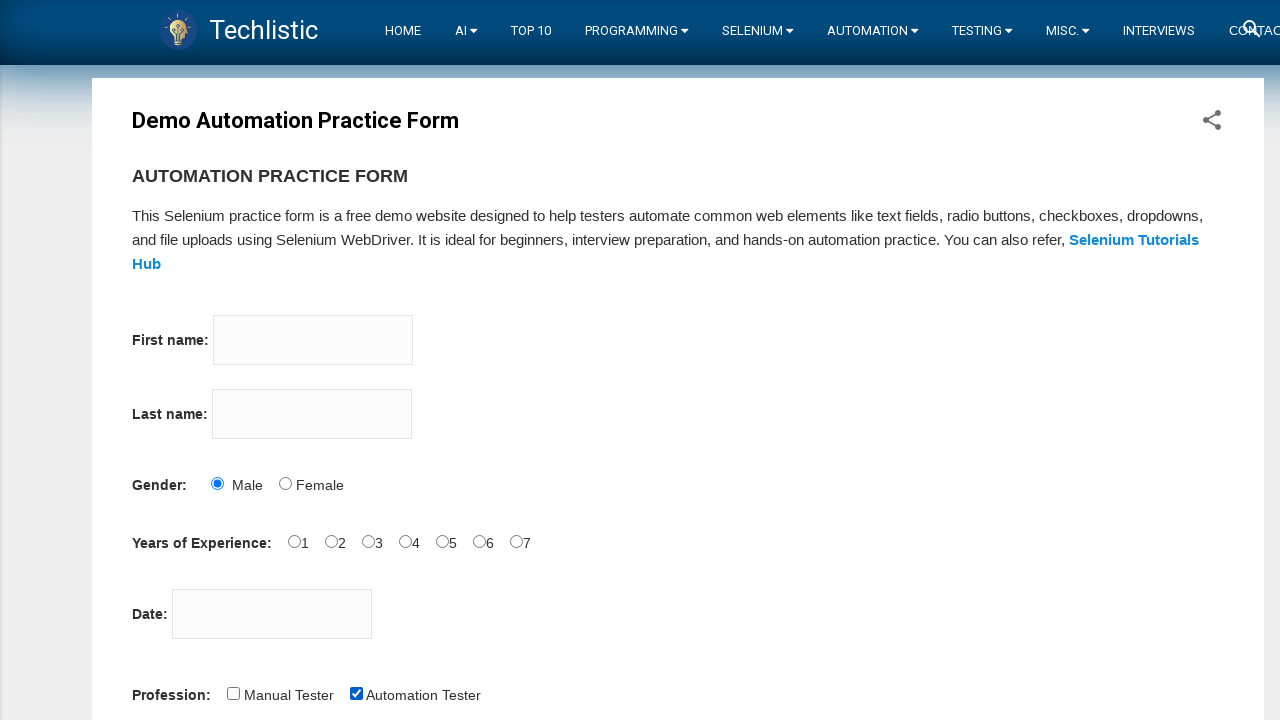